Tests editing an existing record with invalid data and verifies the form remains open due to validation errors.

Starting URL: https://demoqa.com/webtables

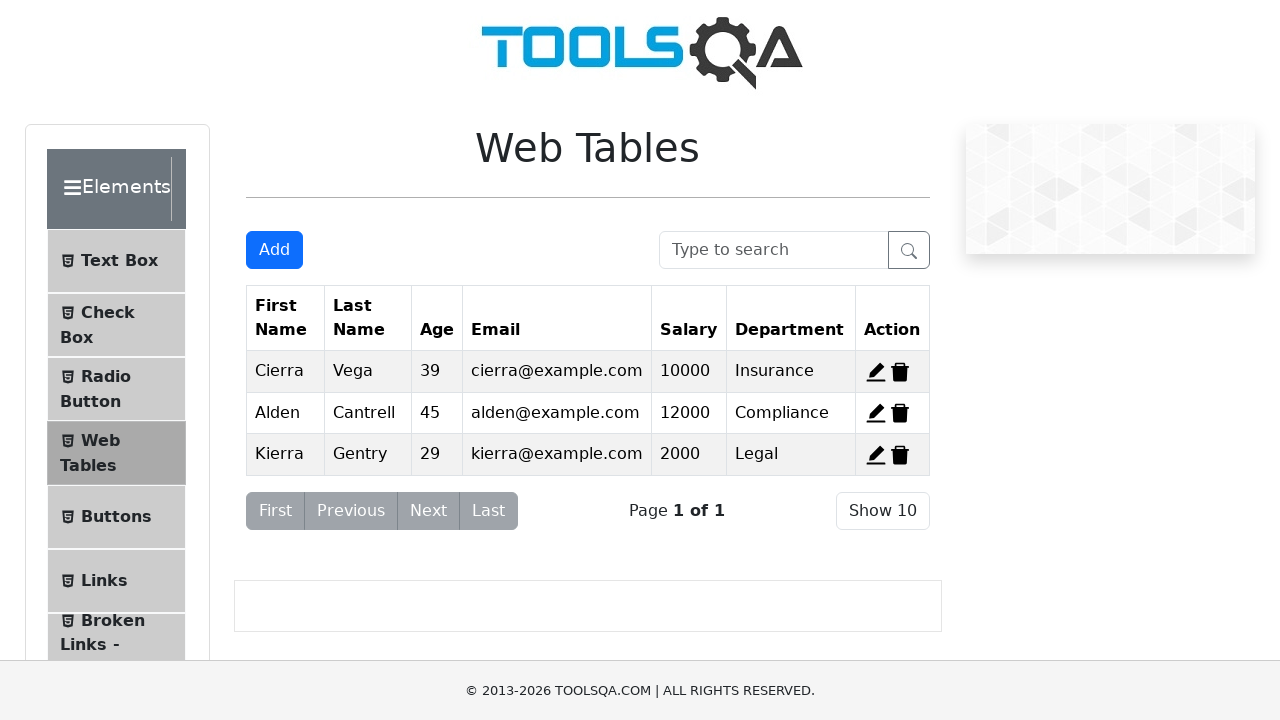

Clicked edit button on the first record at (876, 372) on [data-toggle="tooltip"] [stroke="currentColor"]
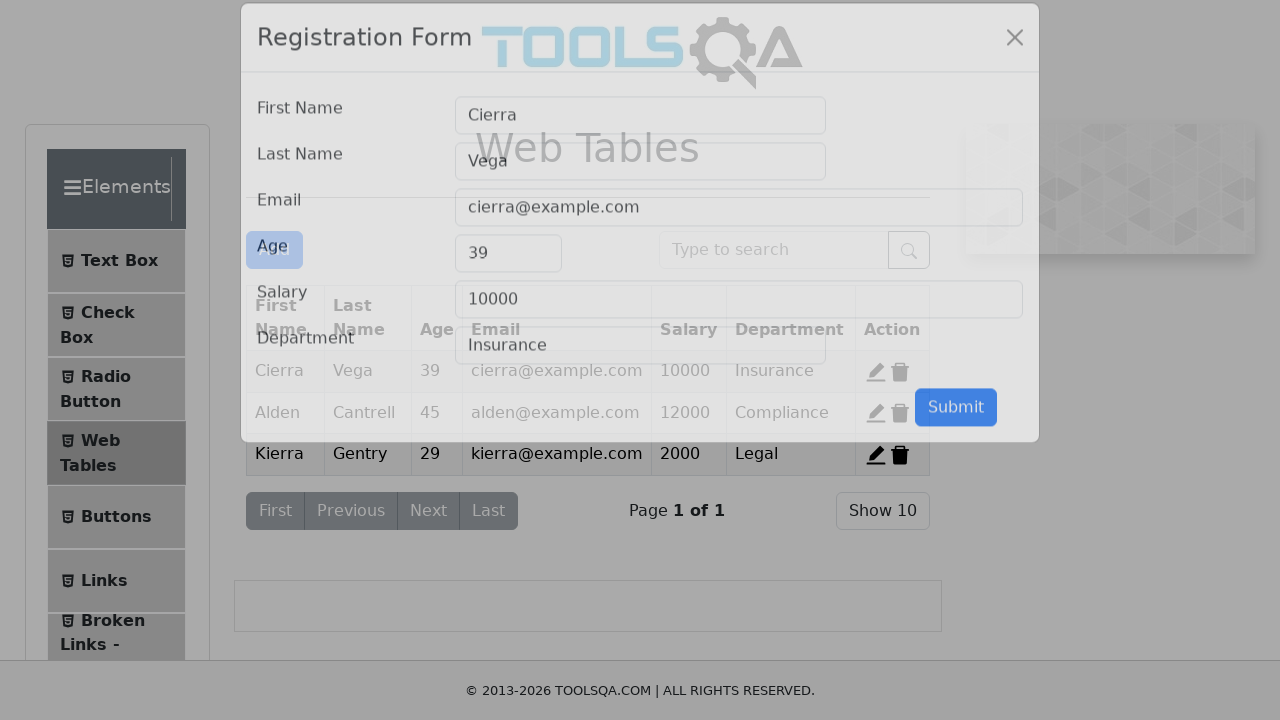

Cleared First Name field on [placeholder="First Name"]
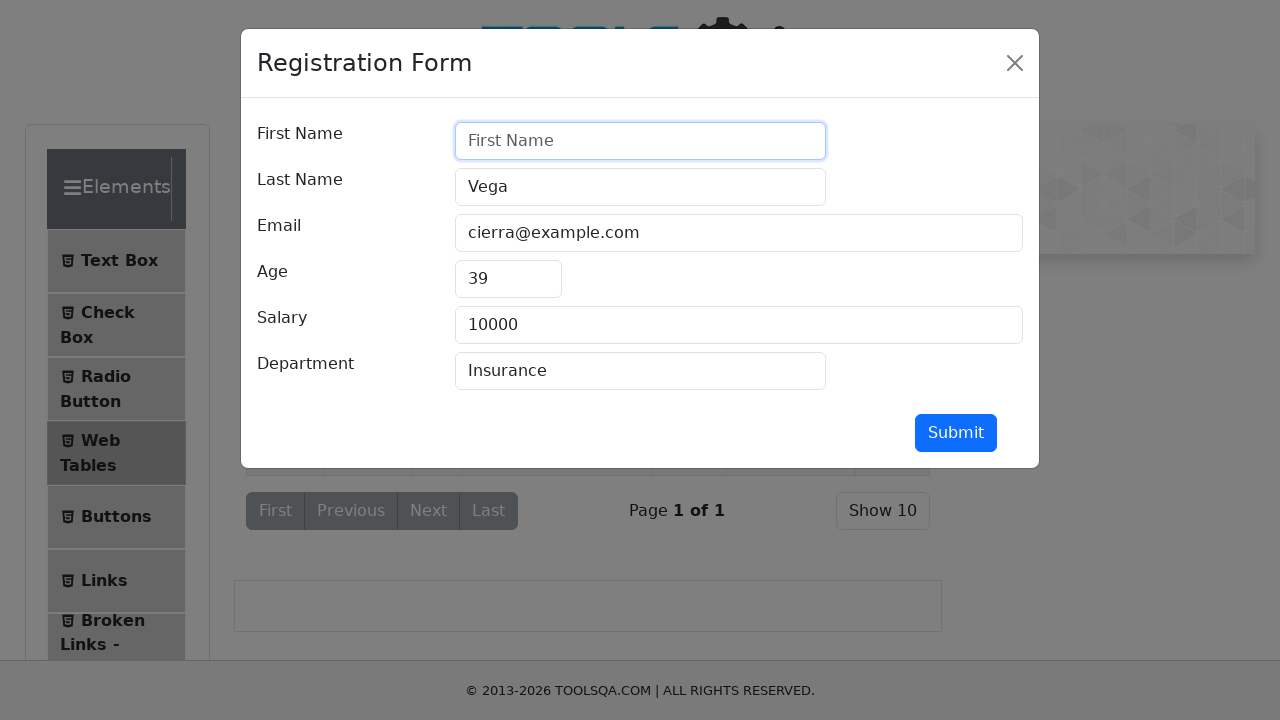

Filled First Name field with 'Peter' on [placeholder="First Name"]
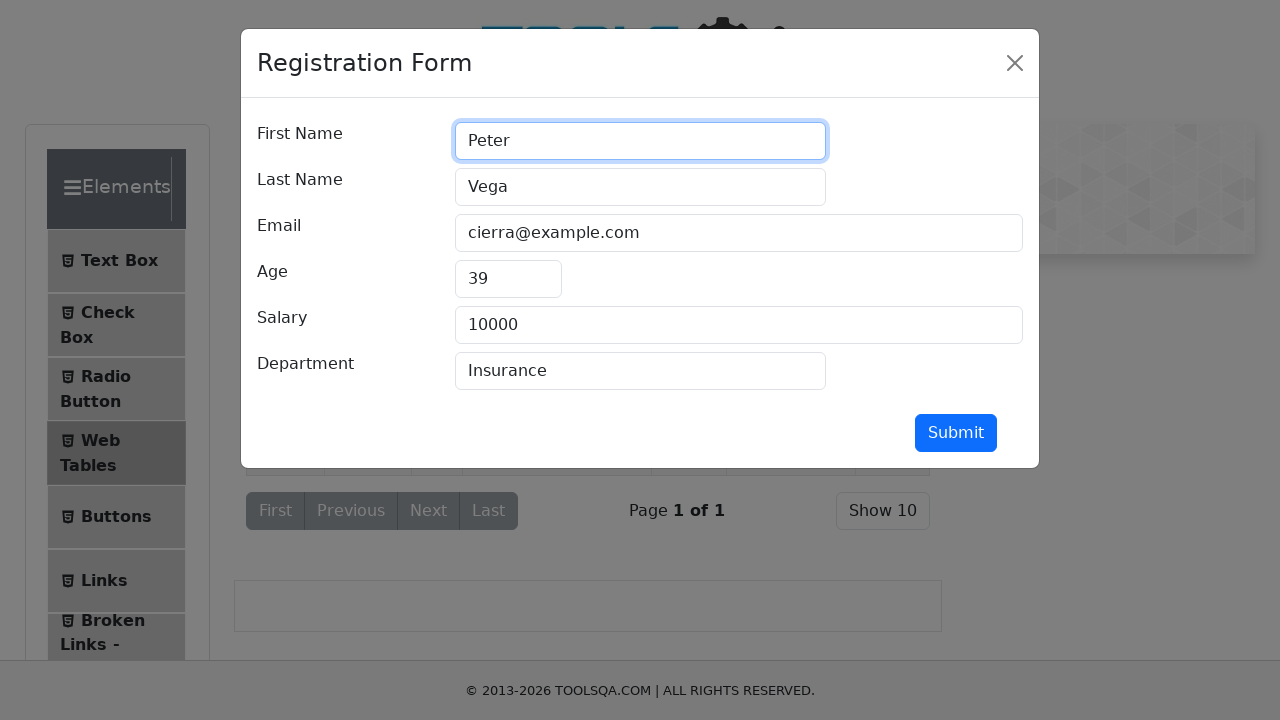

Cleared Last Name field on [placeholder="Last Name"]
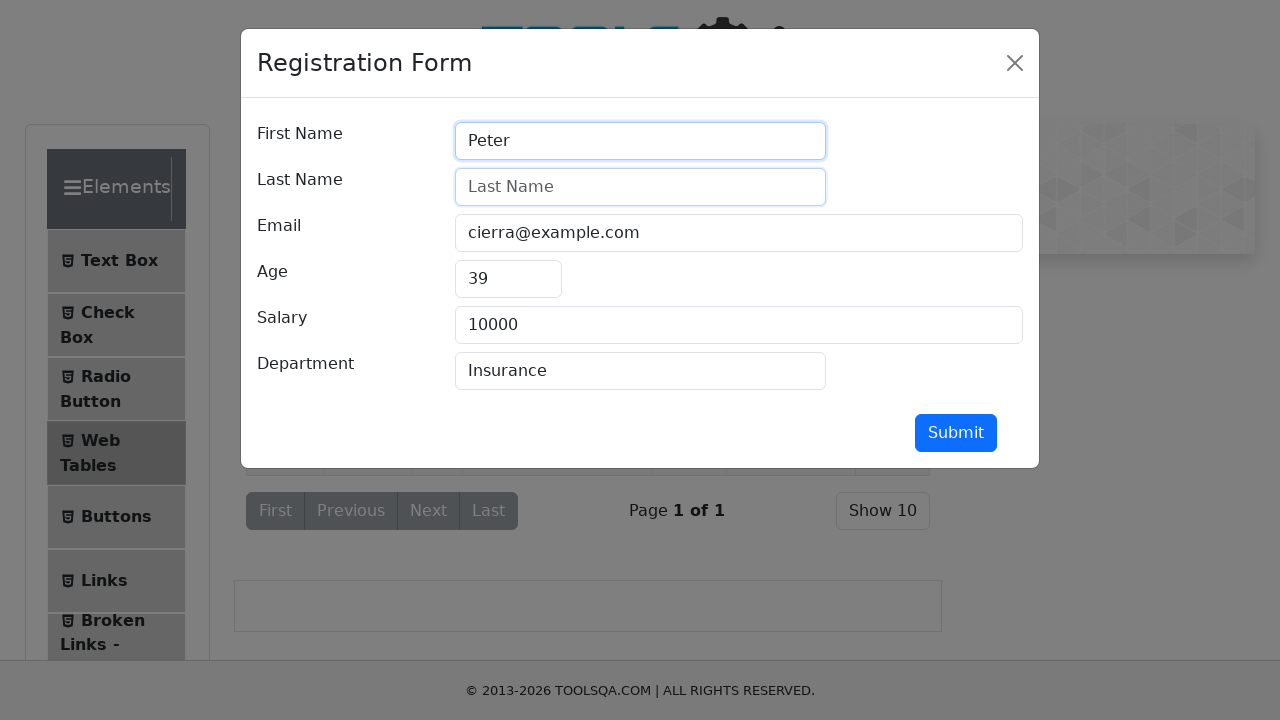

Filled Last Name field with 'Parket' on [placeholder="Last Name"]
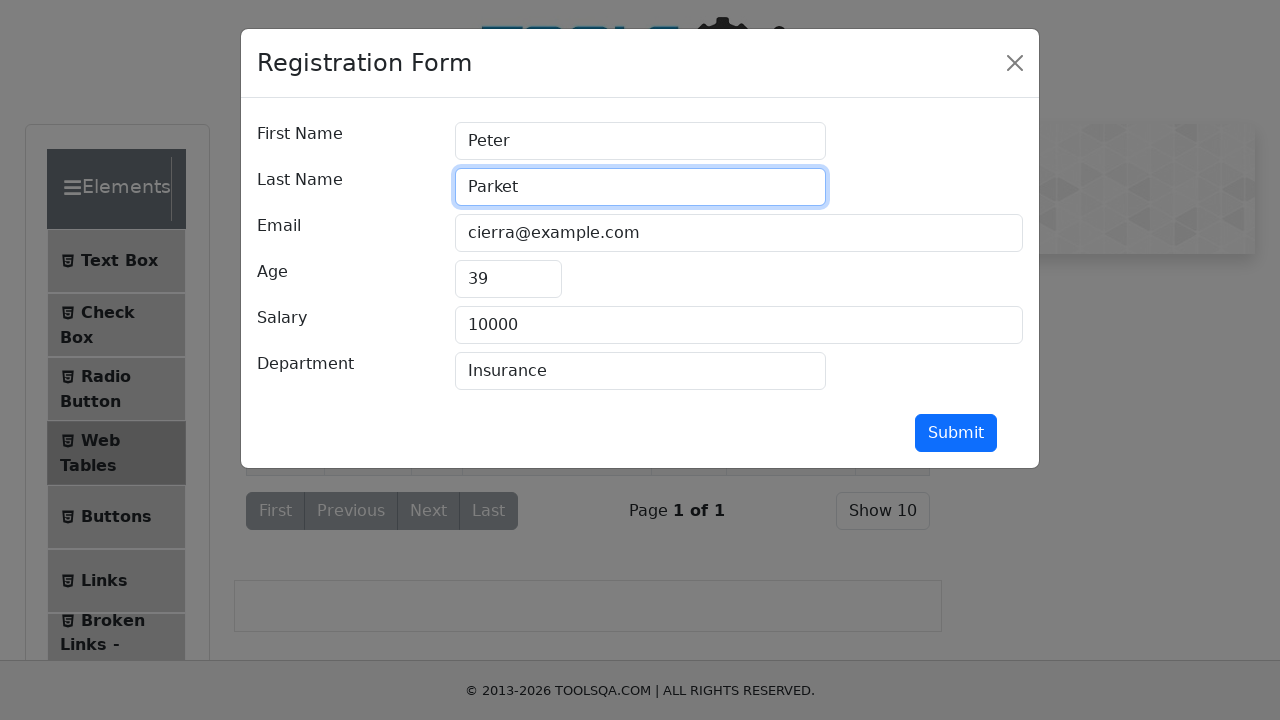

Cleared email field on [placeholder="name@example.com"]
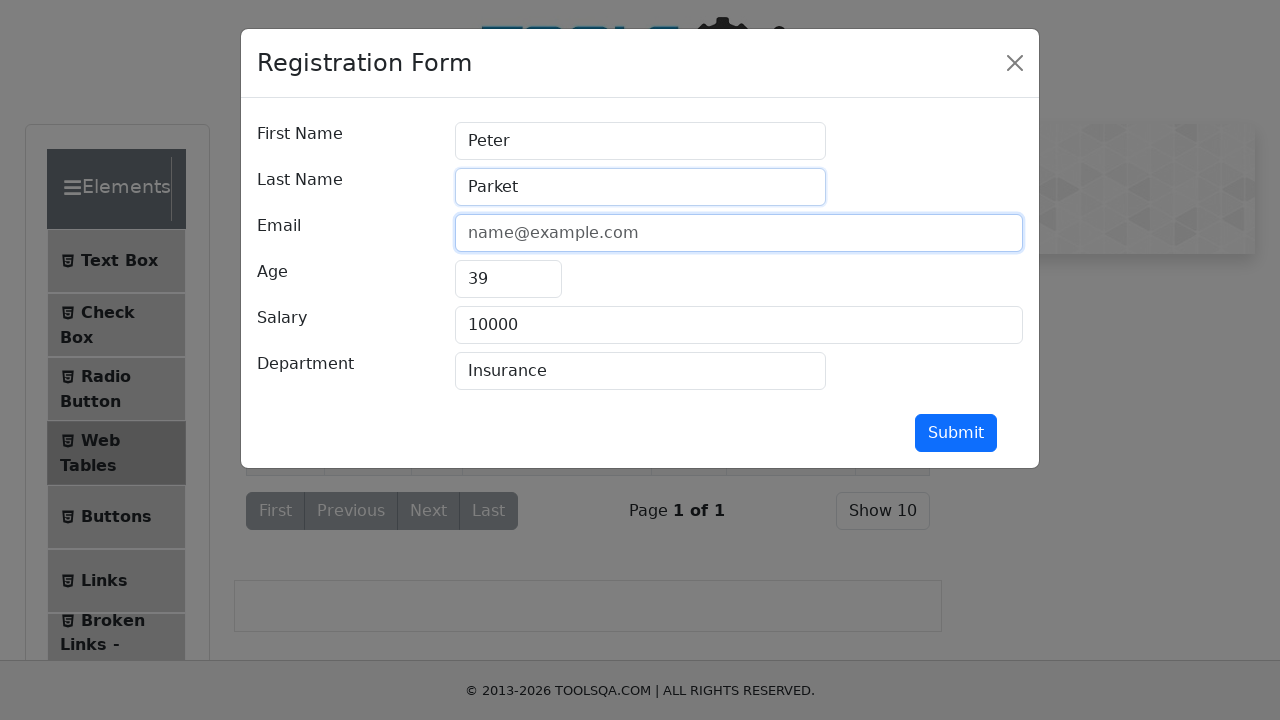

Filled email field with invalid email '123@' on [placeholder="name@example.com"]
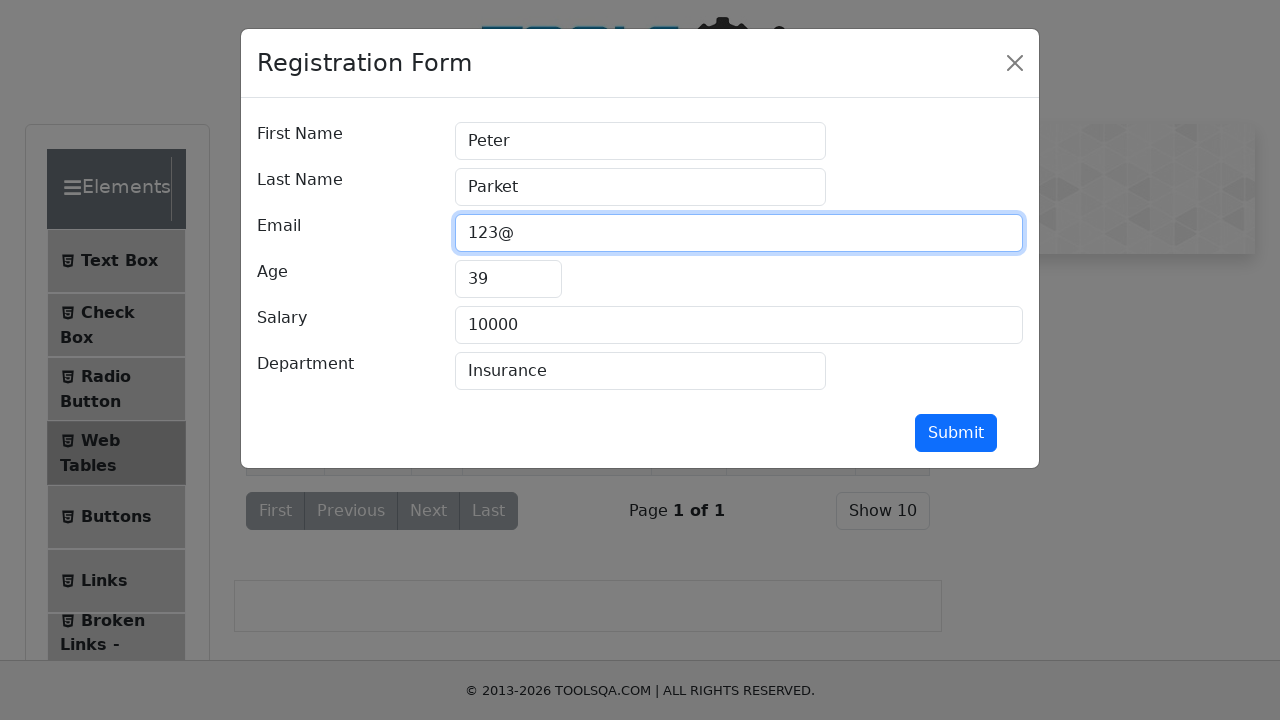

Cleared Age field on [placeholder="Age"]
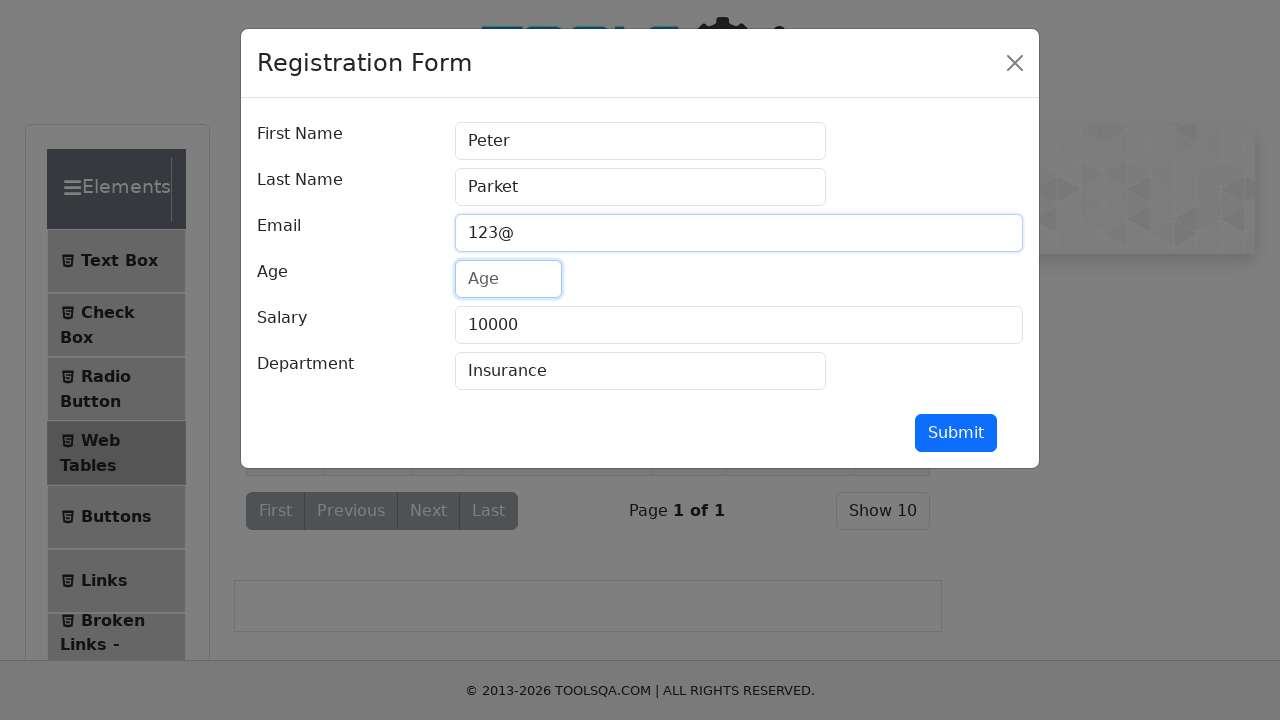

Filled Age field with invalid value 'qa' on [placeholder="Age"]
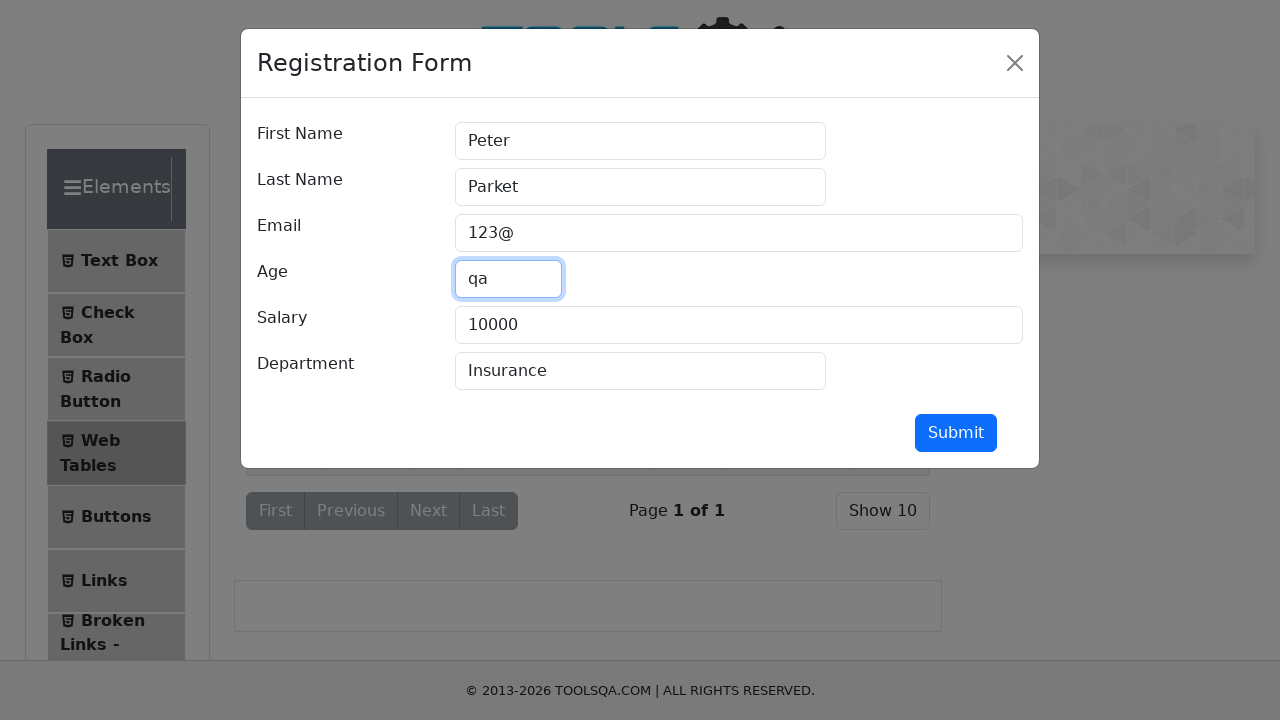

Cleared Salary field on [placeholder="Salary"]
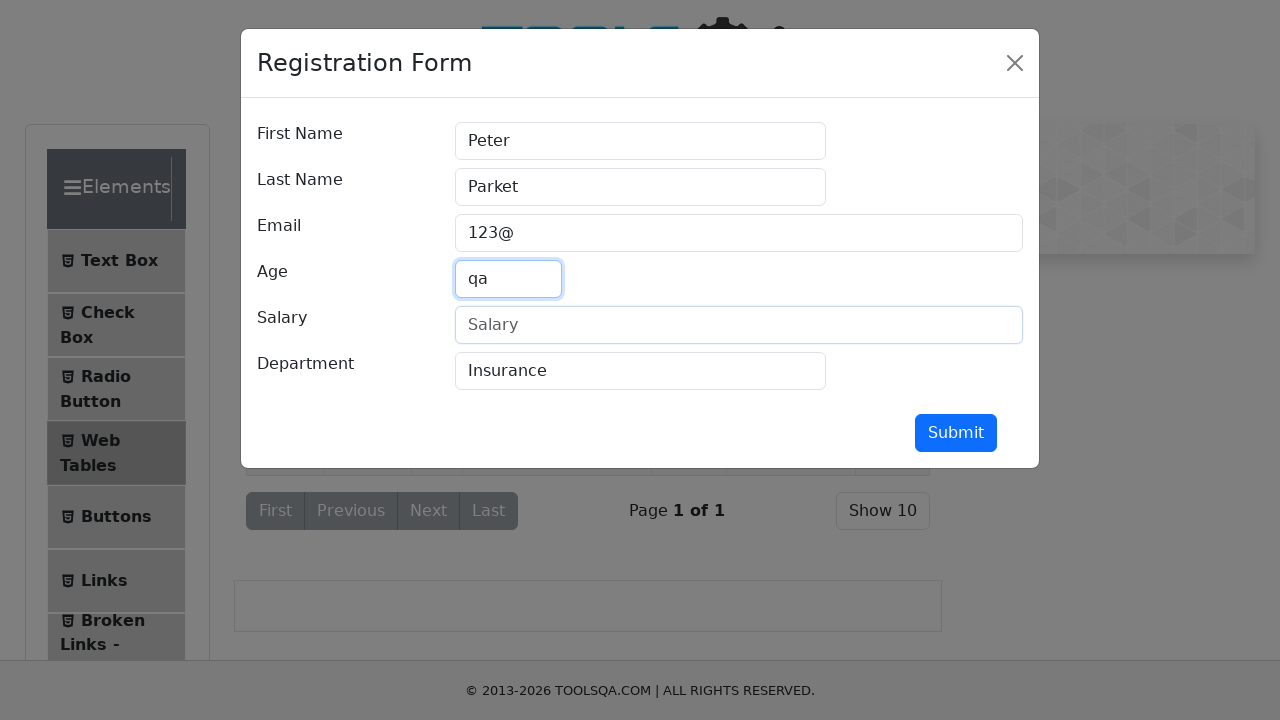

Filled Salary field with invalid value 'qwerty' on [placeholder="Salary"]
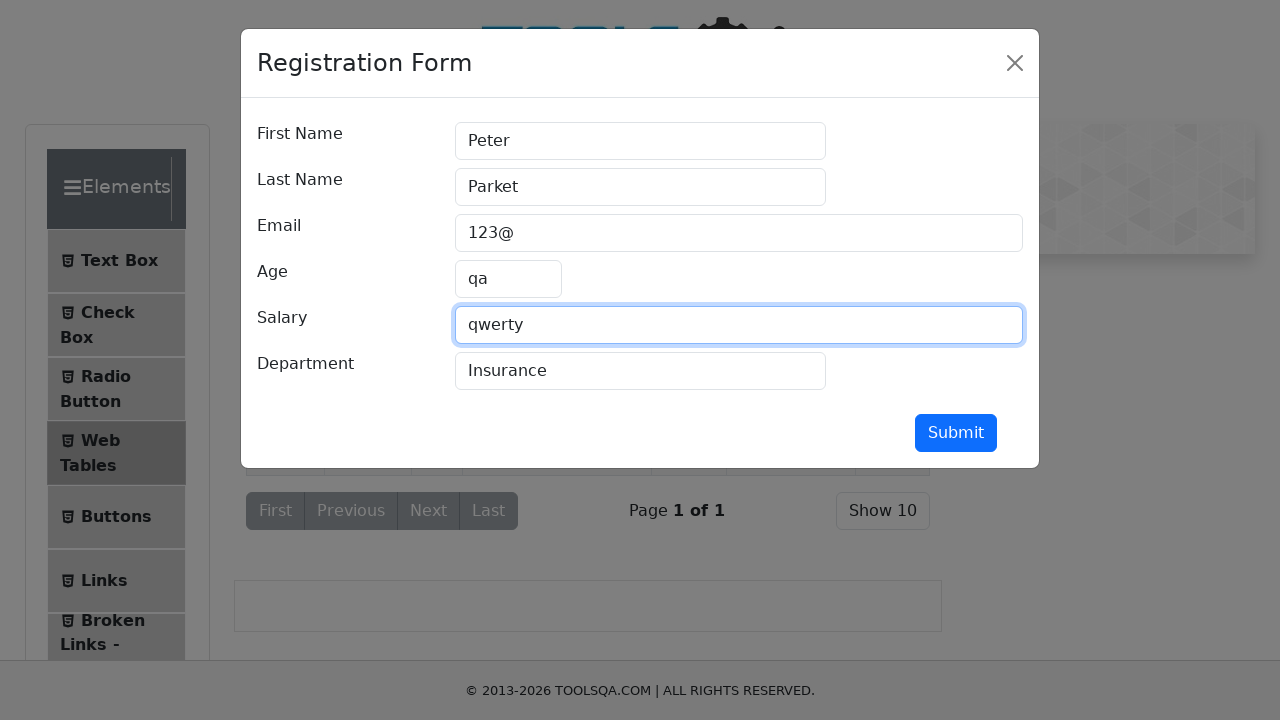

Cleared Department field on [placeholder="Department"]
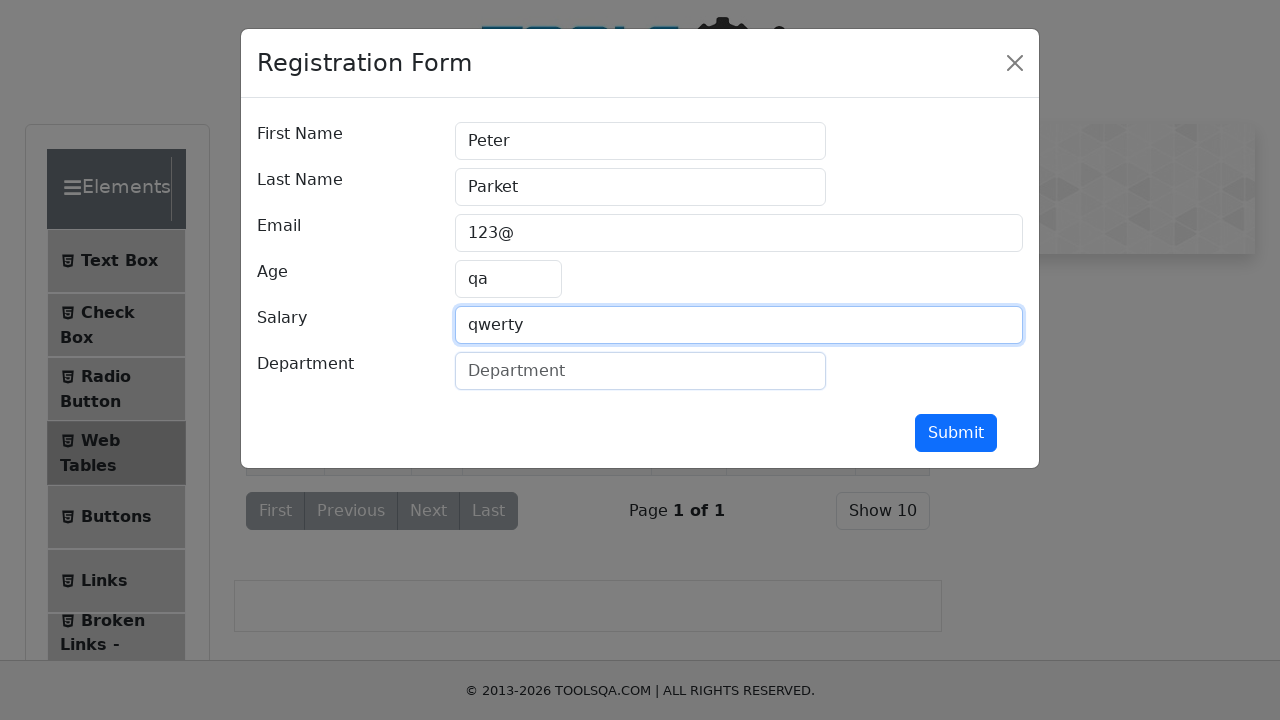

Filled Department field with 'QA' on [placeholder="Department"]
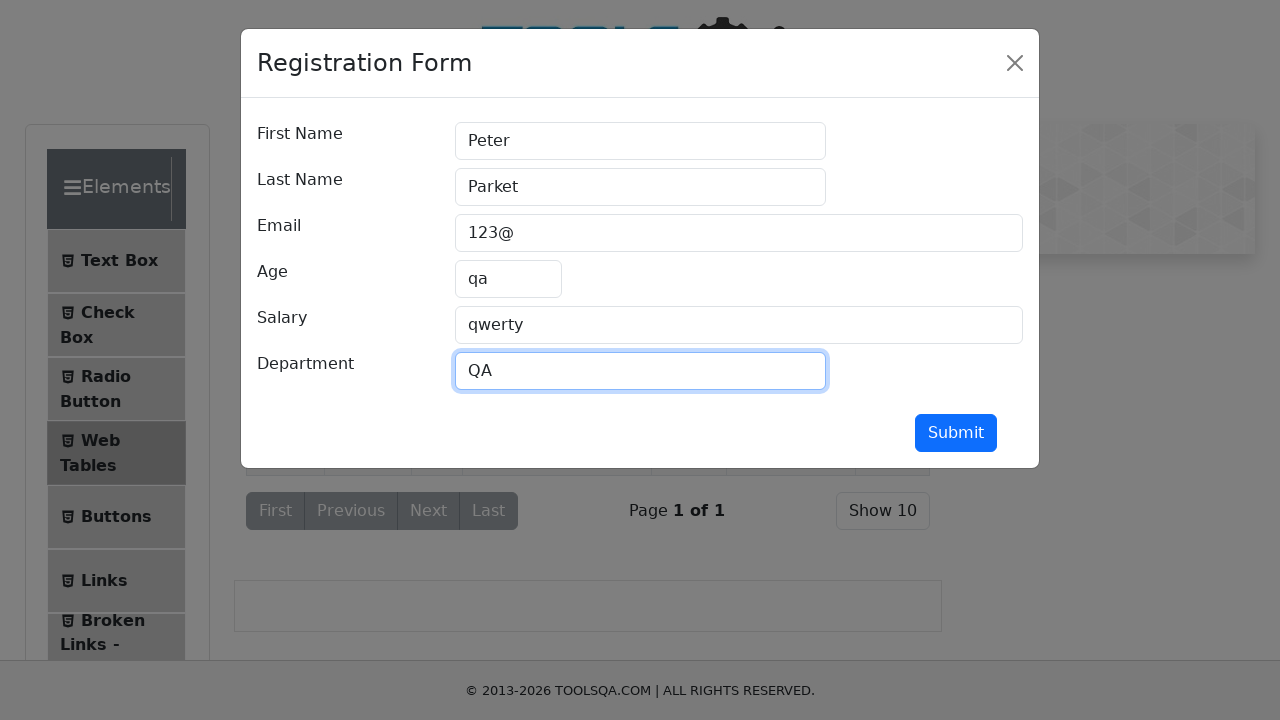

Clicked submit button with invalid data at (956, 433) on #submit
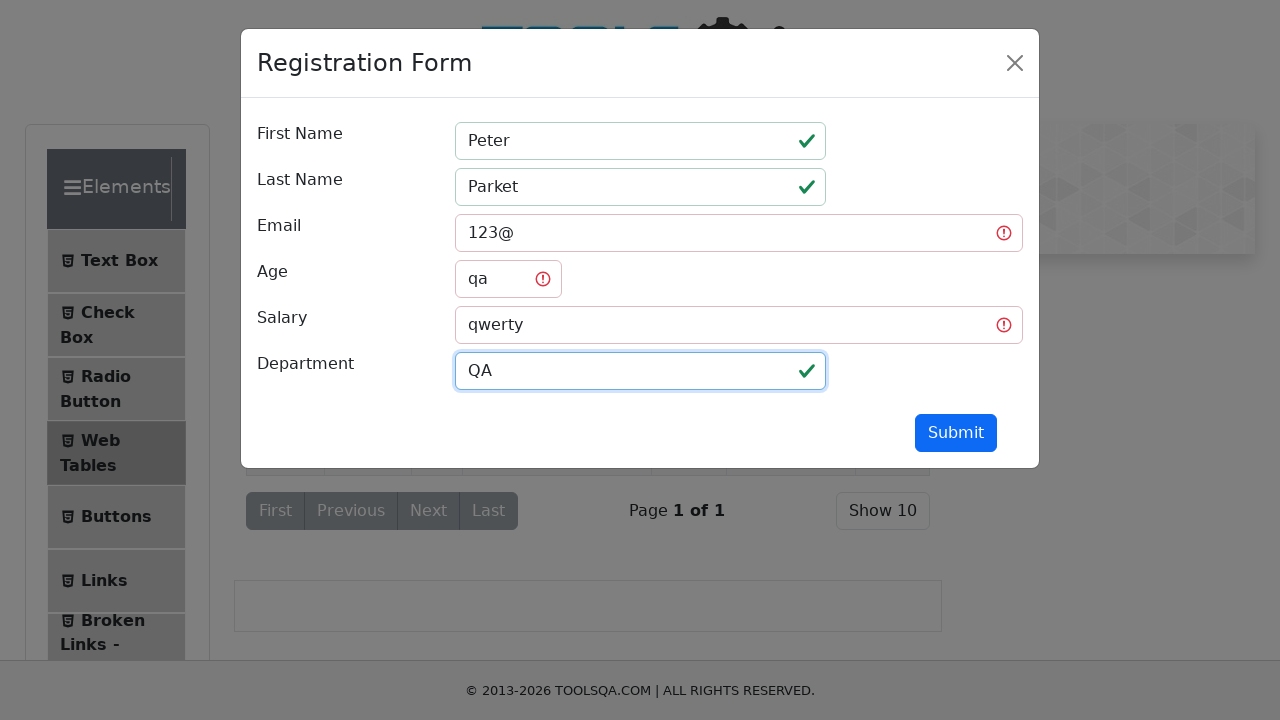

Form remained open due to validation errors
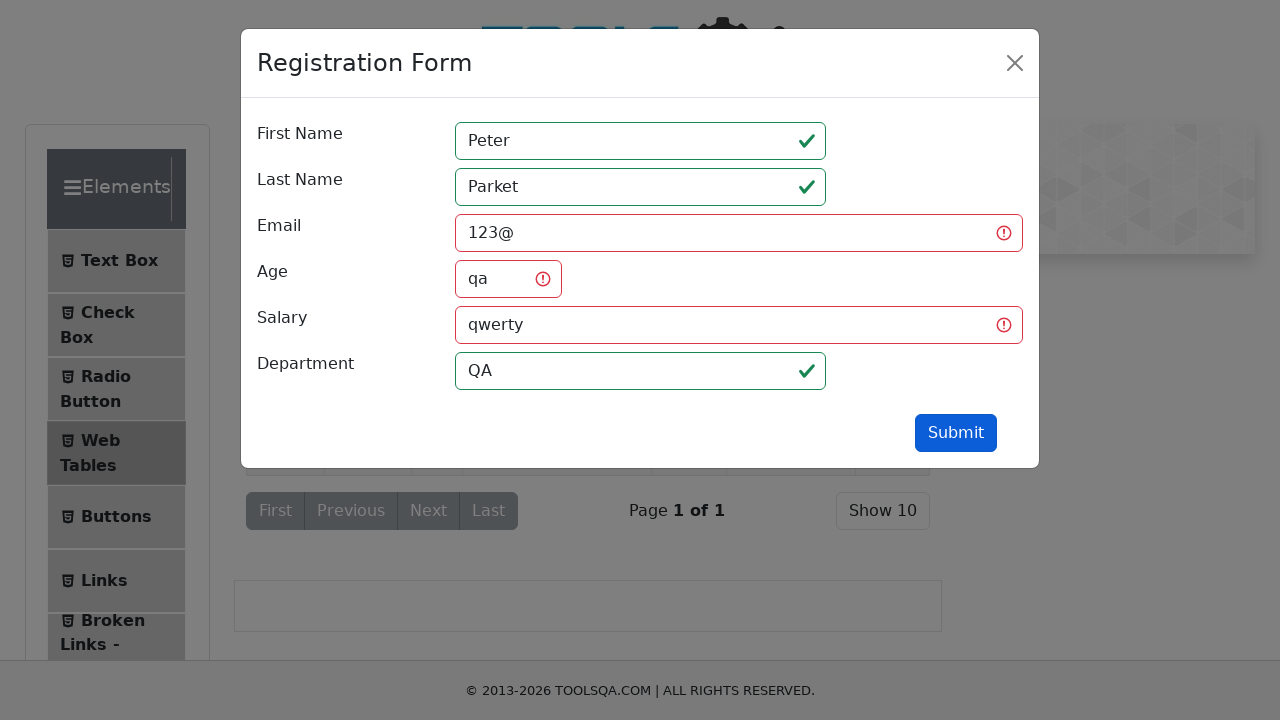

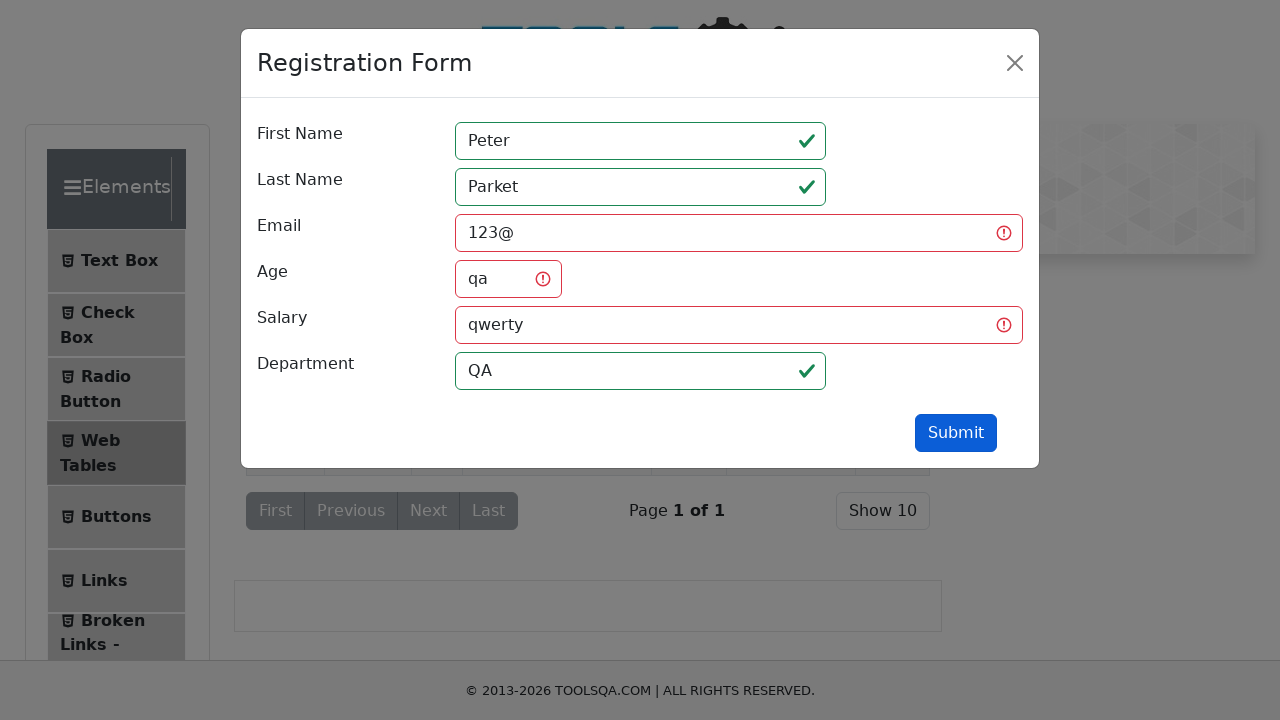